Tests different JavaScript alert types including information alerts, confirmation dialogs, and prompt dialogs by clicking buttons and interacting with the resulting alerts

Starting URL: https://demoqa.com/alerts

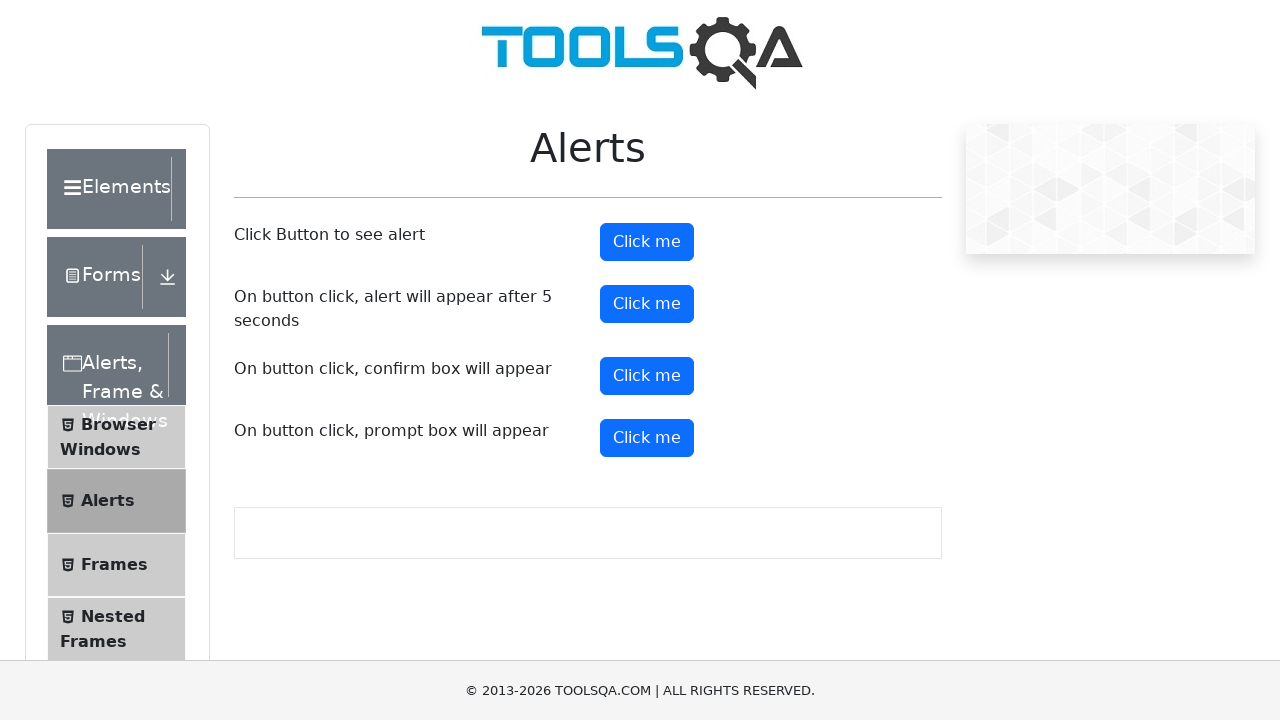

Clicked information alert button at (647, 242) on button#alertButton
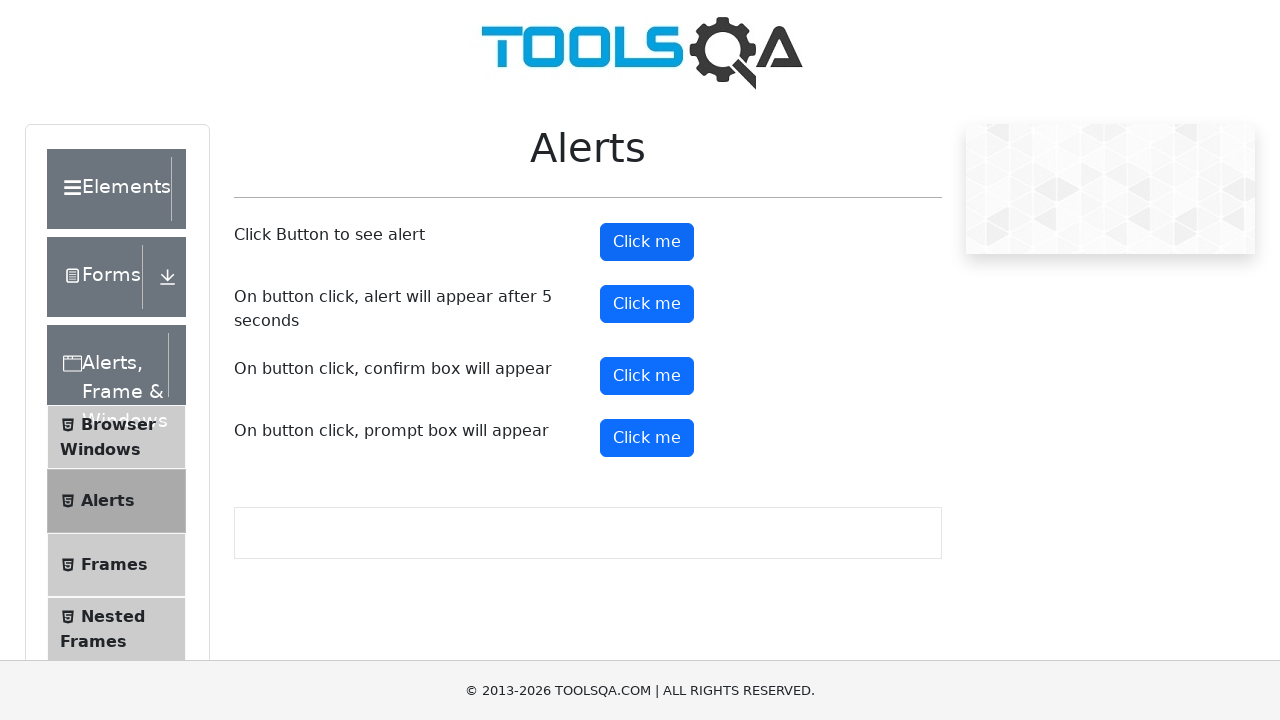

Set up dialog handler to accept information alert
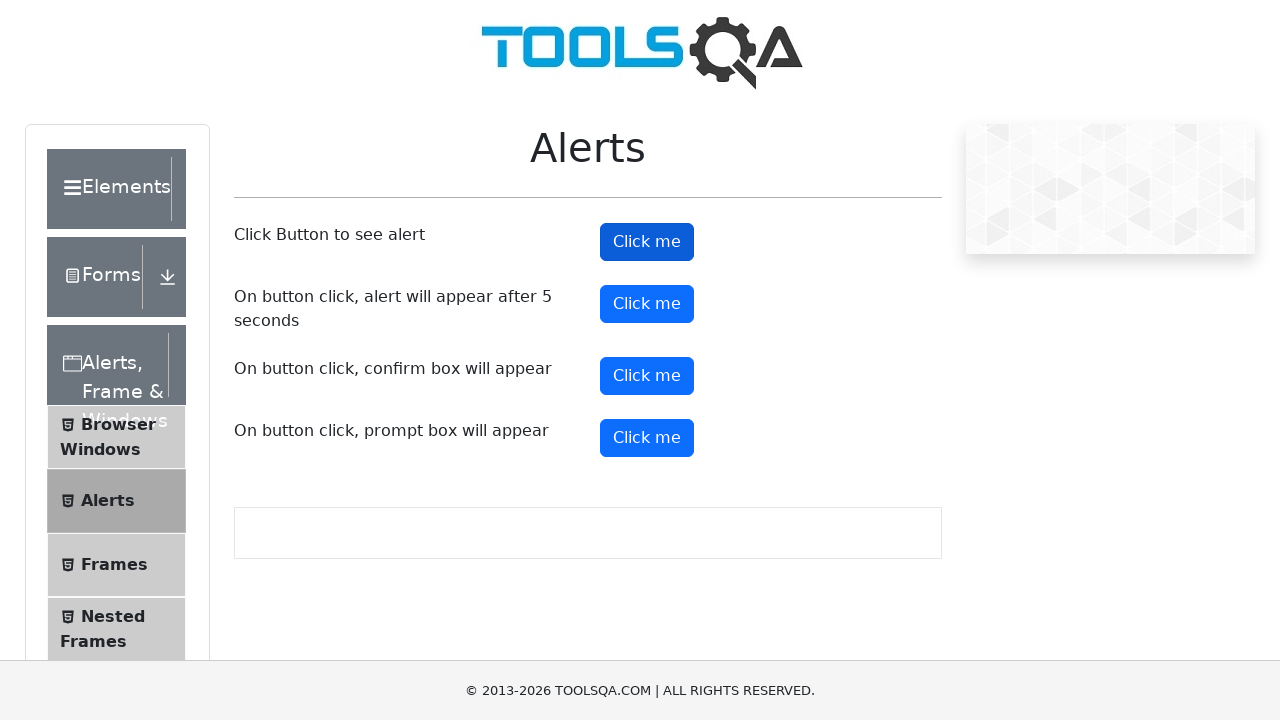

Clicked confirmation alert button at (647, 376) on button#confirmButton
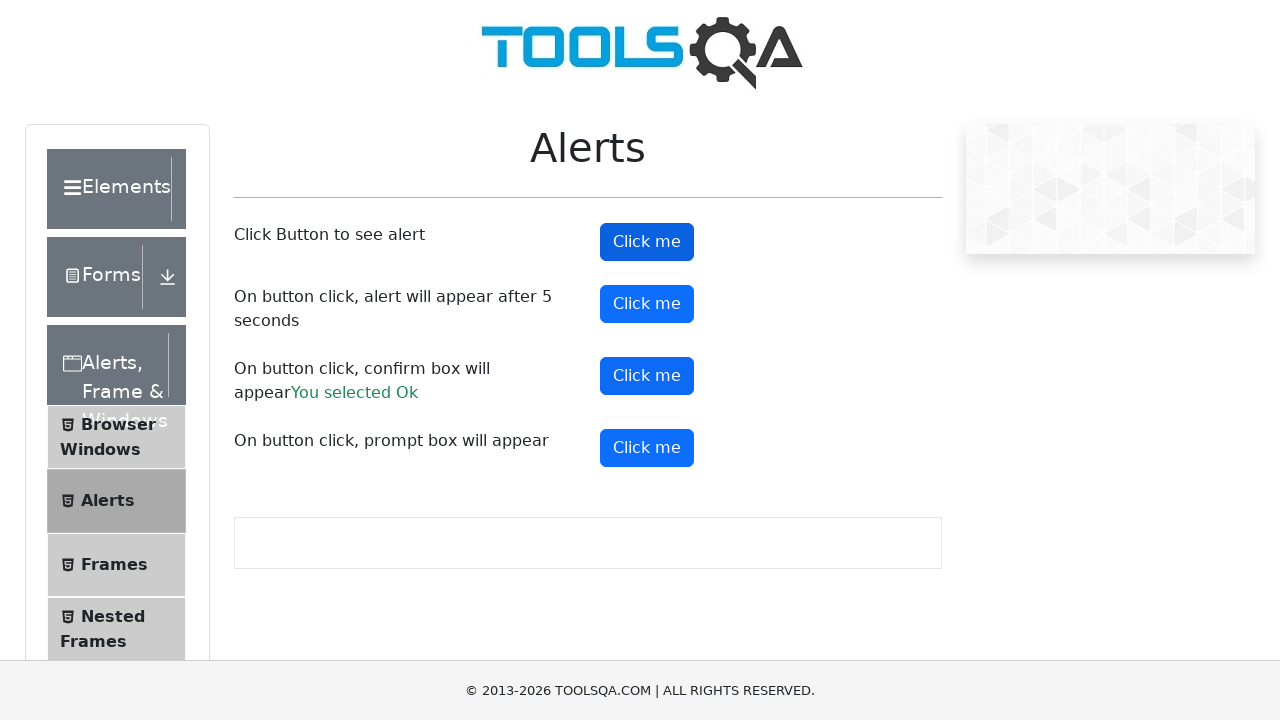

Set up dialog handler to dismiss confirmation alert
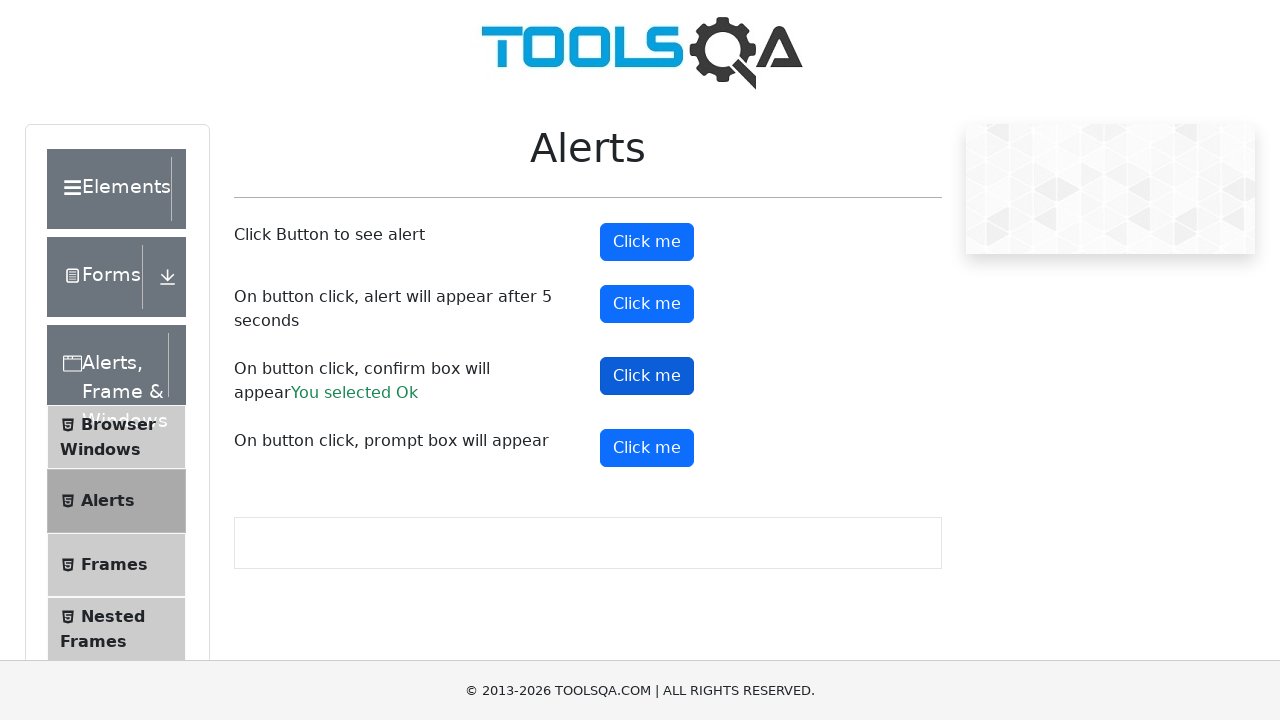

Clicked prompt alert button at (647, 448) on button#promtButton
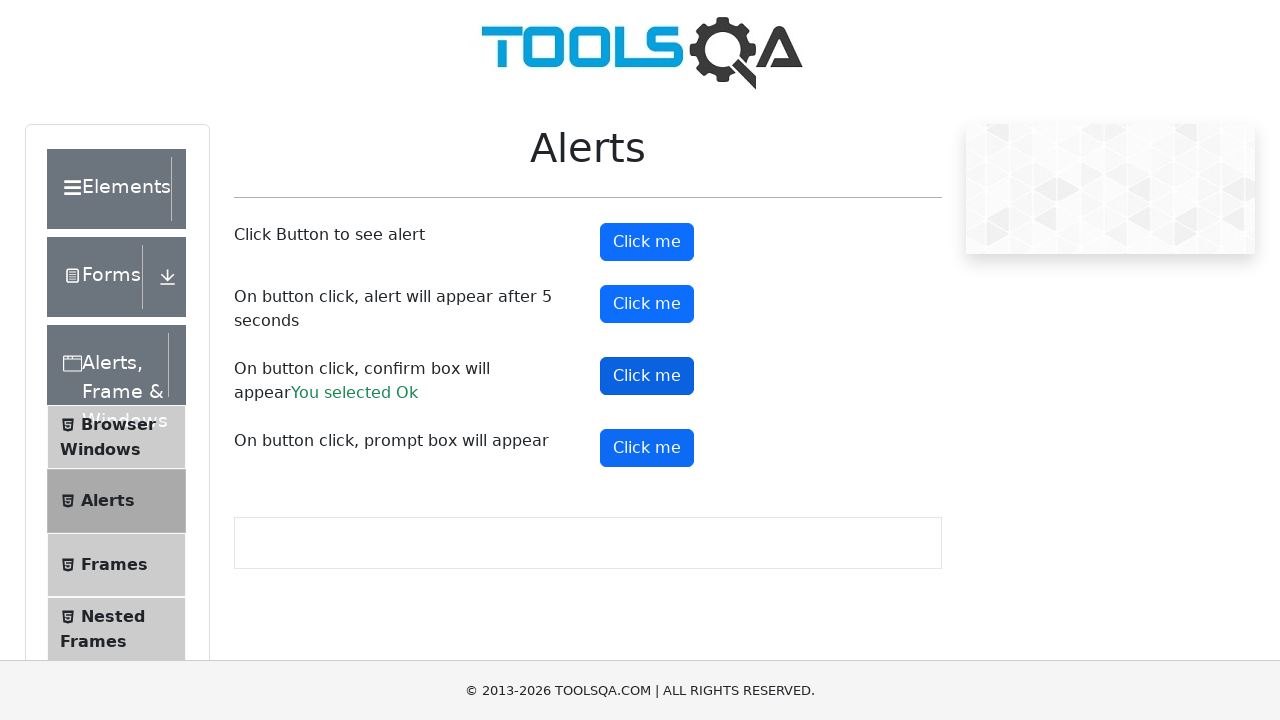

Set up dialog handler to accept prompt with 'John Smith'
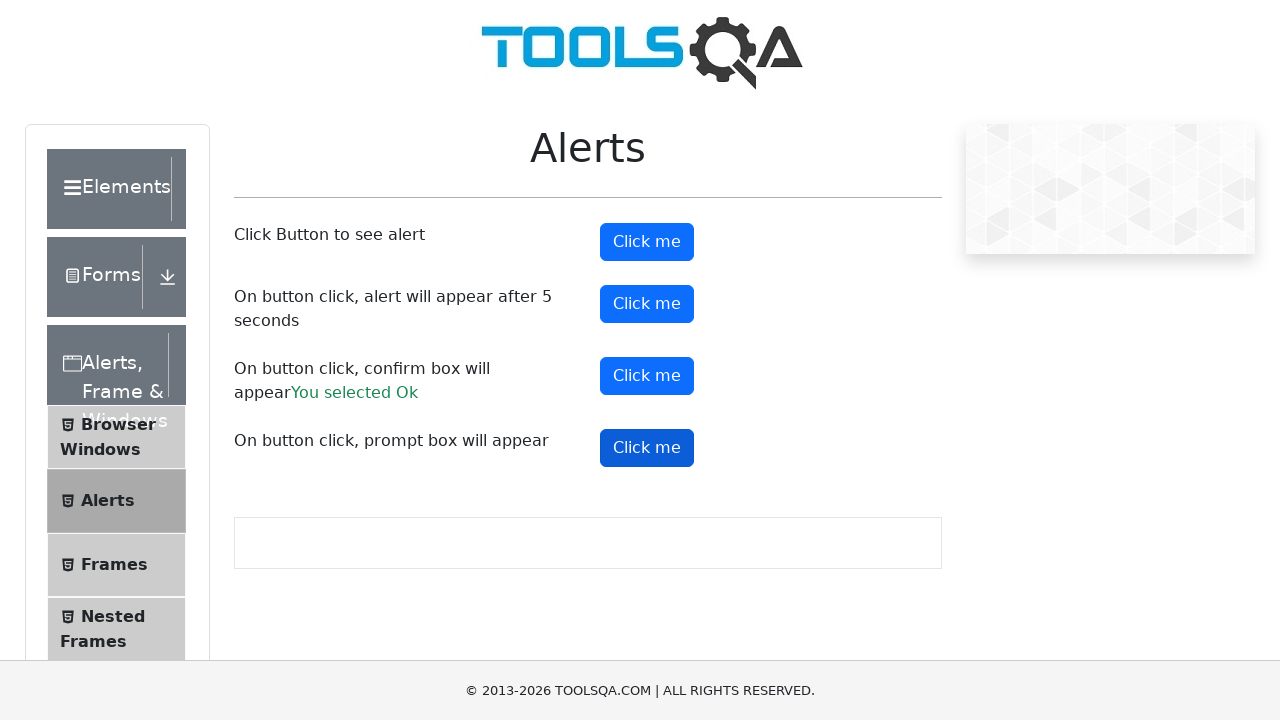

Clicked prompt button again to trigger the prompt dialog at (647, 448) on button#promtButton
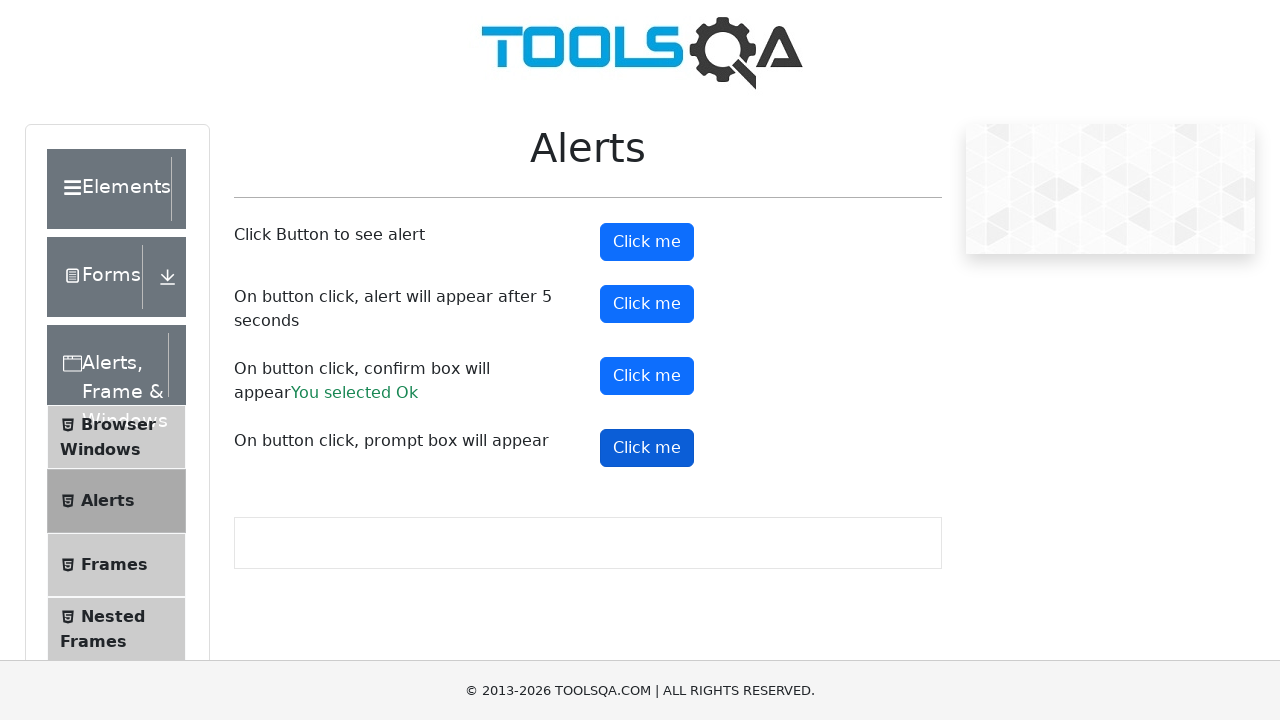

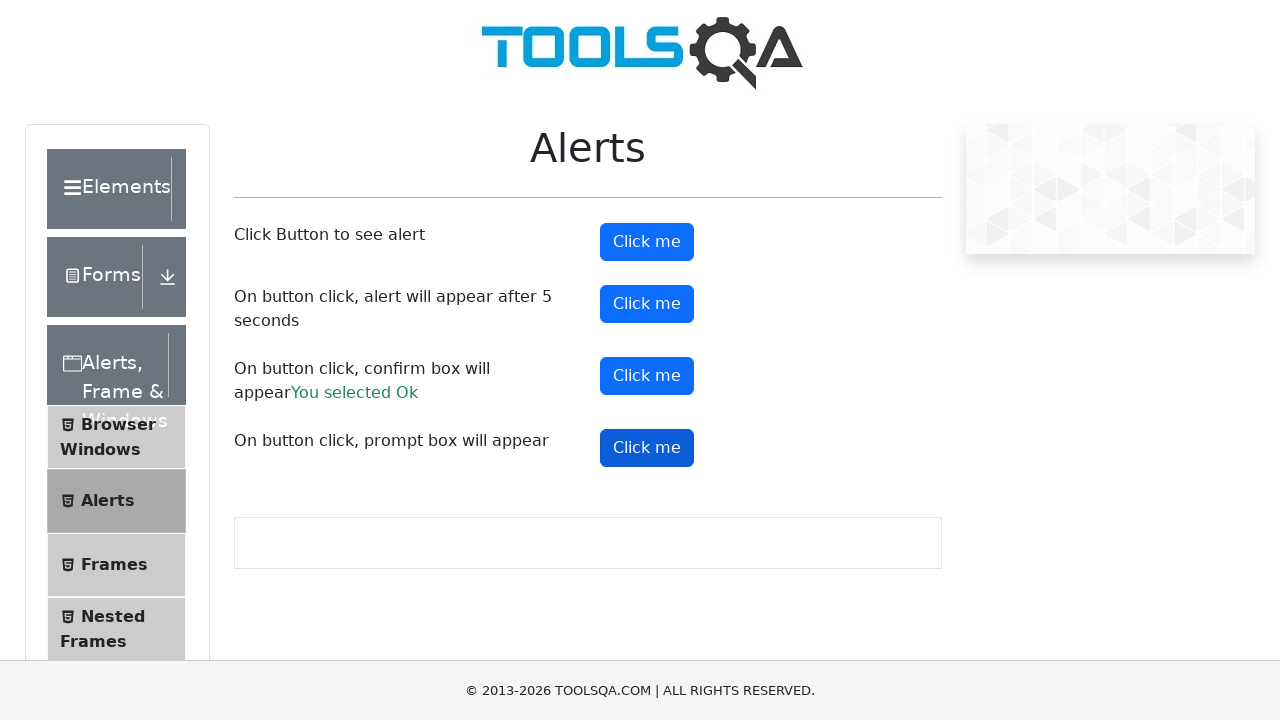